Navigates to DuckDuckGo homepage and waits for the page to load

Starting URL: https://duckduckgo.com/

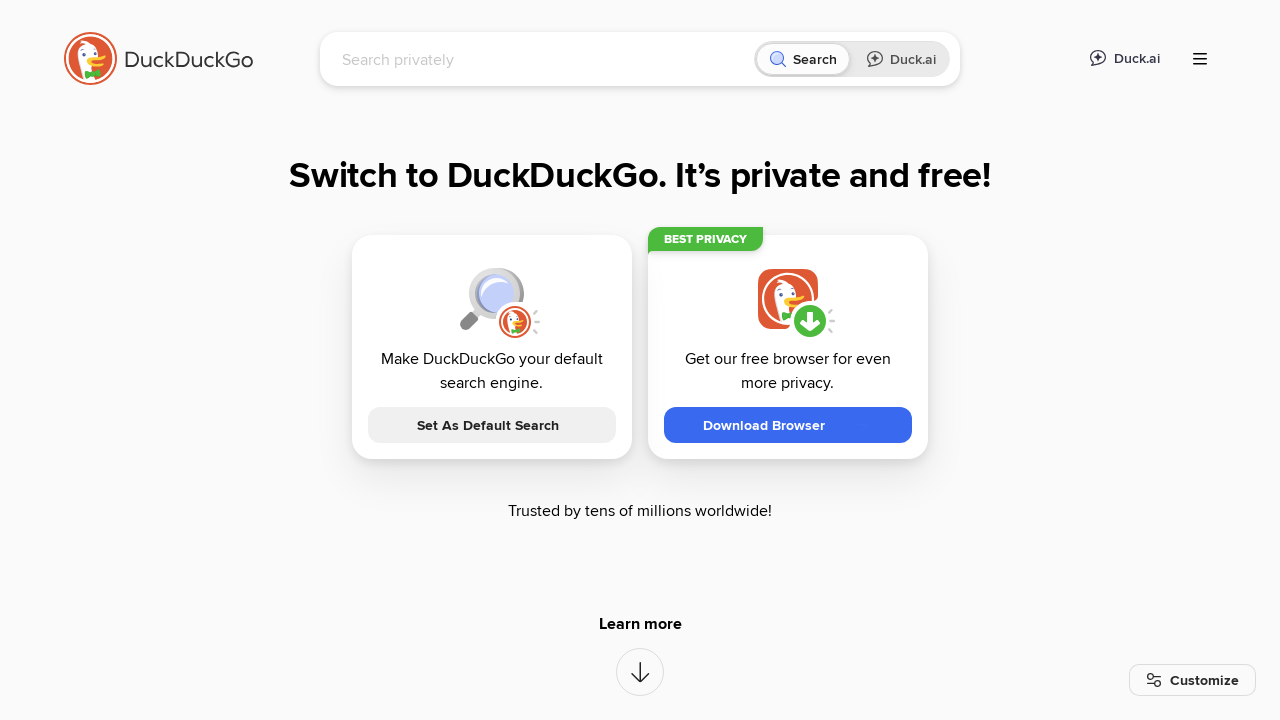

Wait for the search input to be visible, confirming DuckDuckGo page loaded
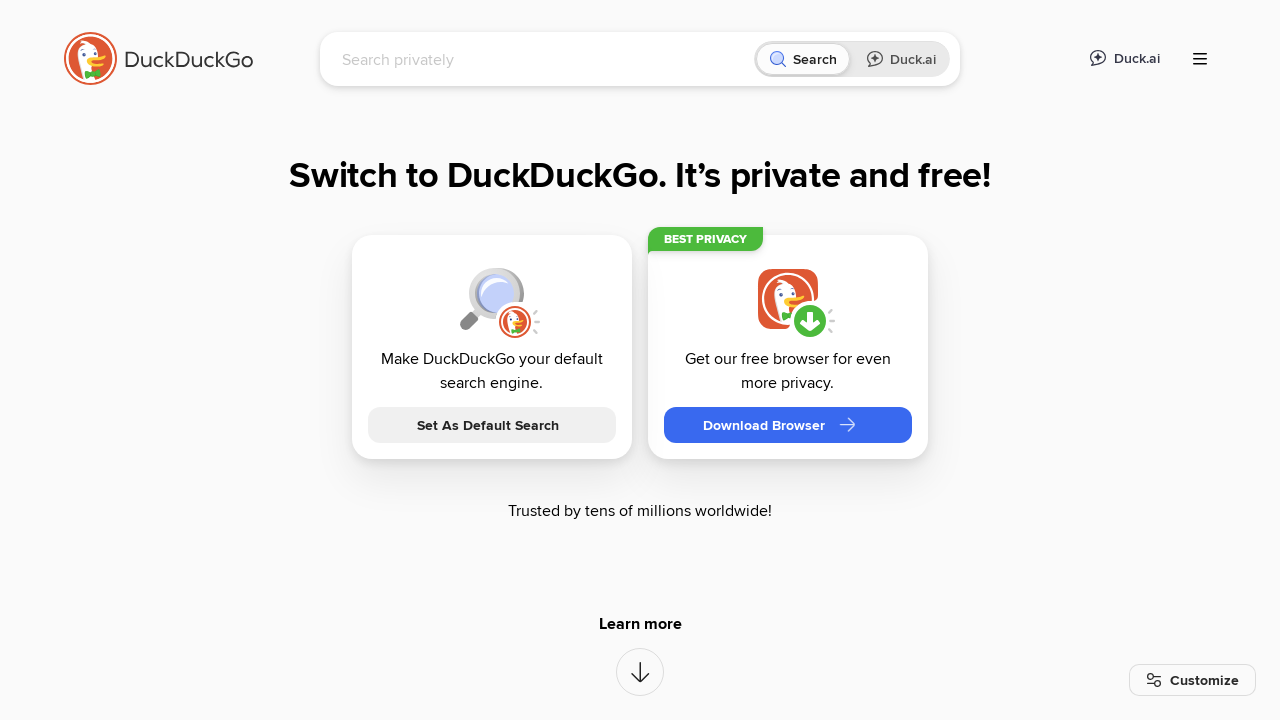

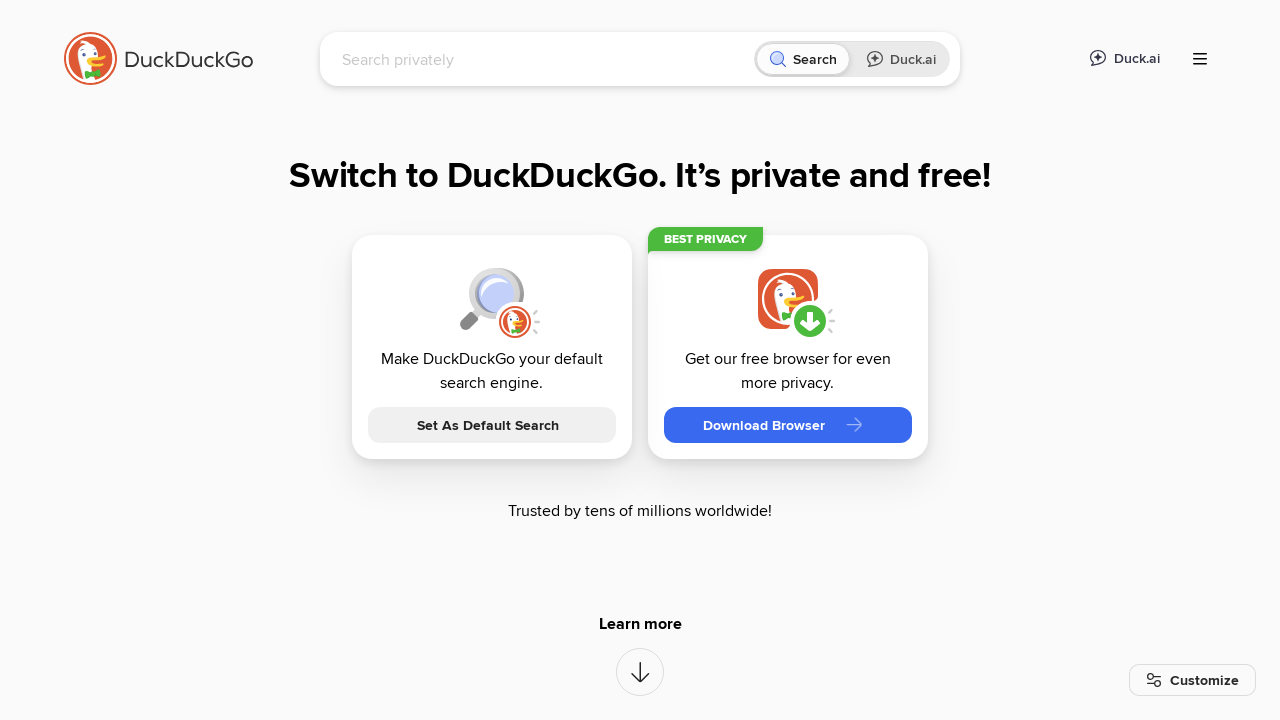